Tests the select menu dropdown options by selecting each option and verifying the corresponding values

Starting URL: https://formy-project.herokuapp.com/

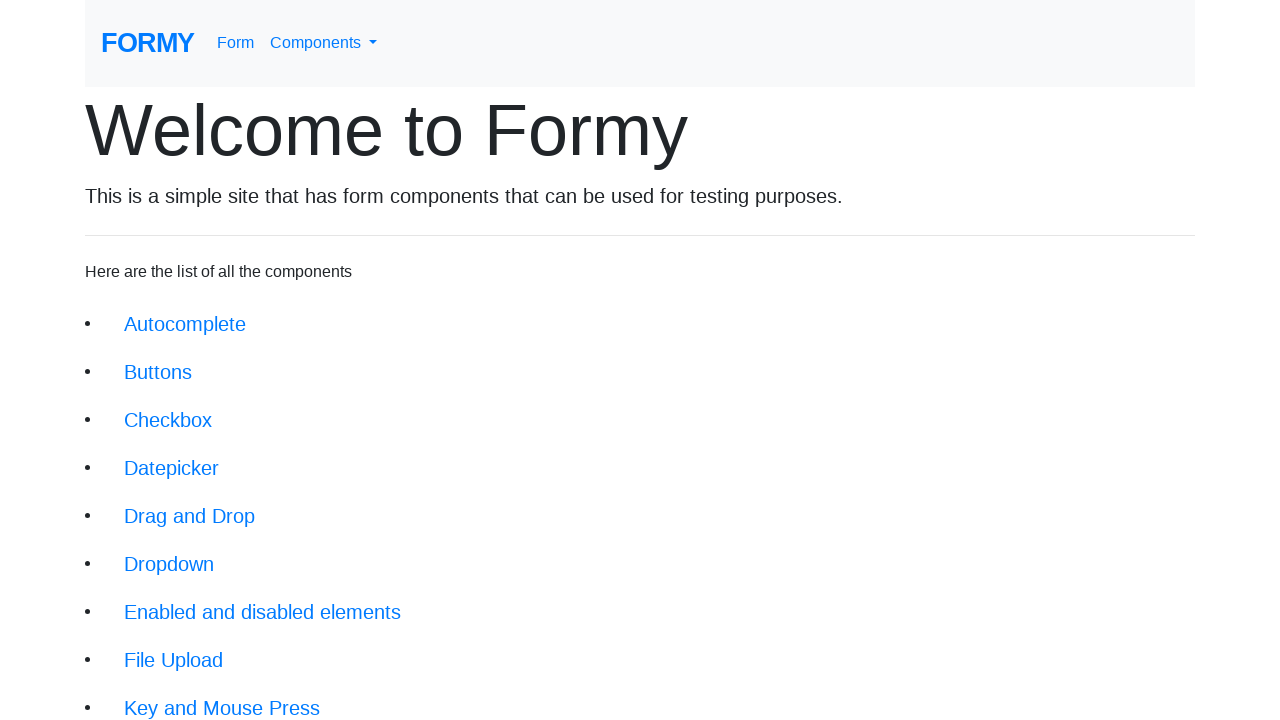

Clicked on Complete Web Form link at (216, 696) on xpath=//div[@class='jumbotron-fluid']//a[text()='Complete Web Form']
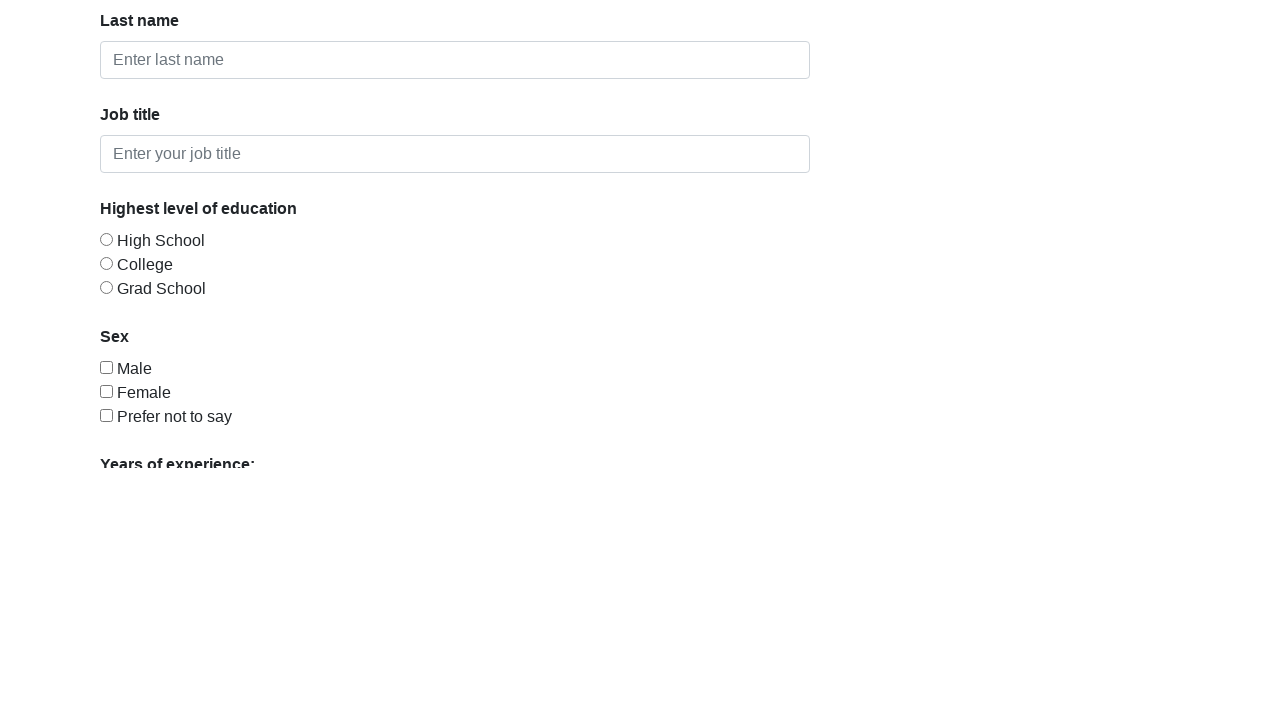

Select menu loaded
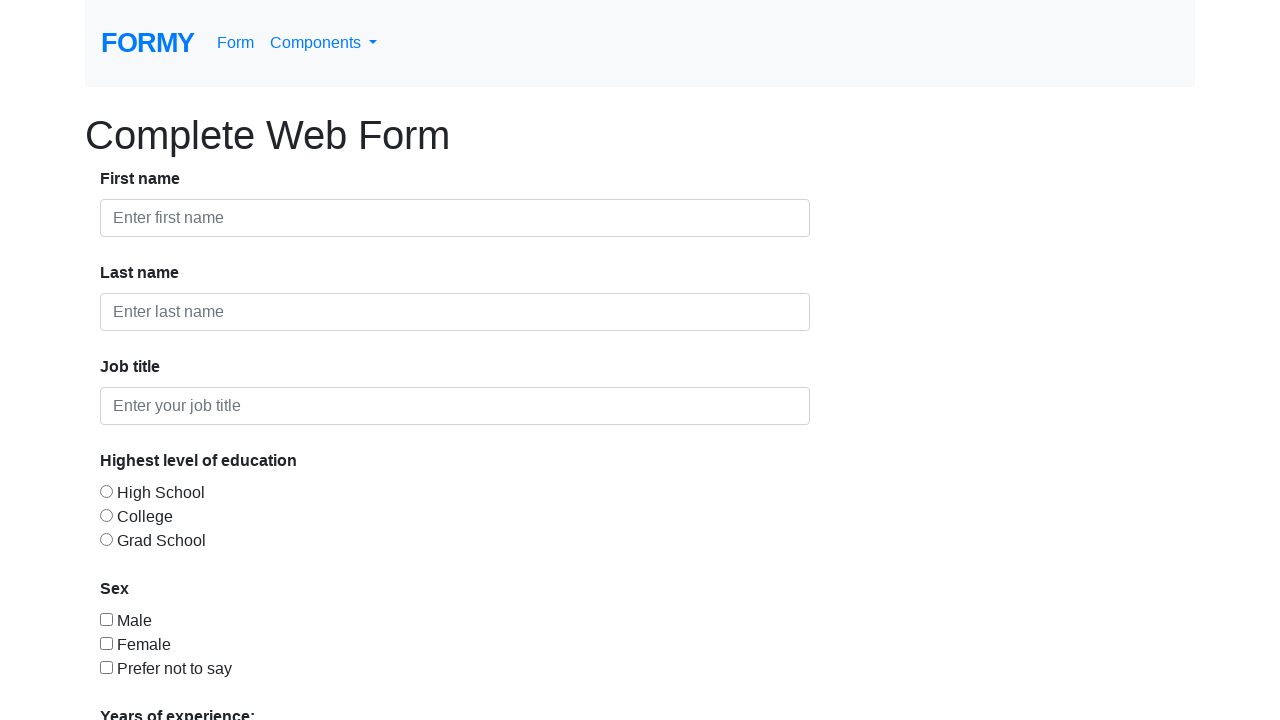

Selected 'Select an option' from dropdown on #select-menu
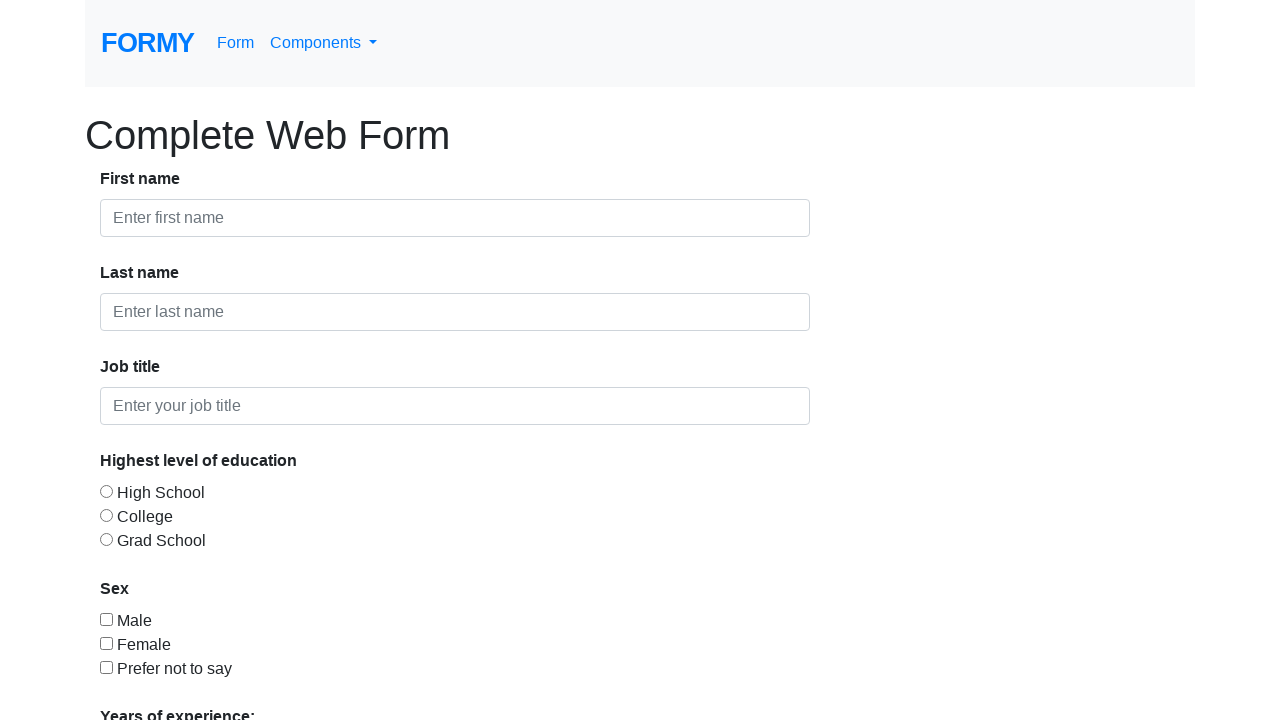

Selected '0-1' option from dropdown on #select-menu
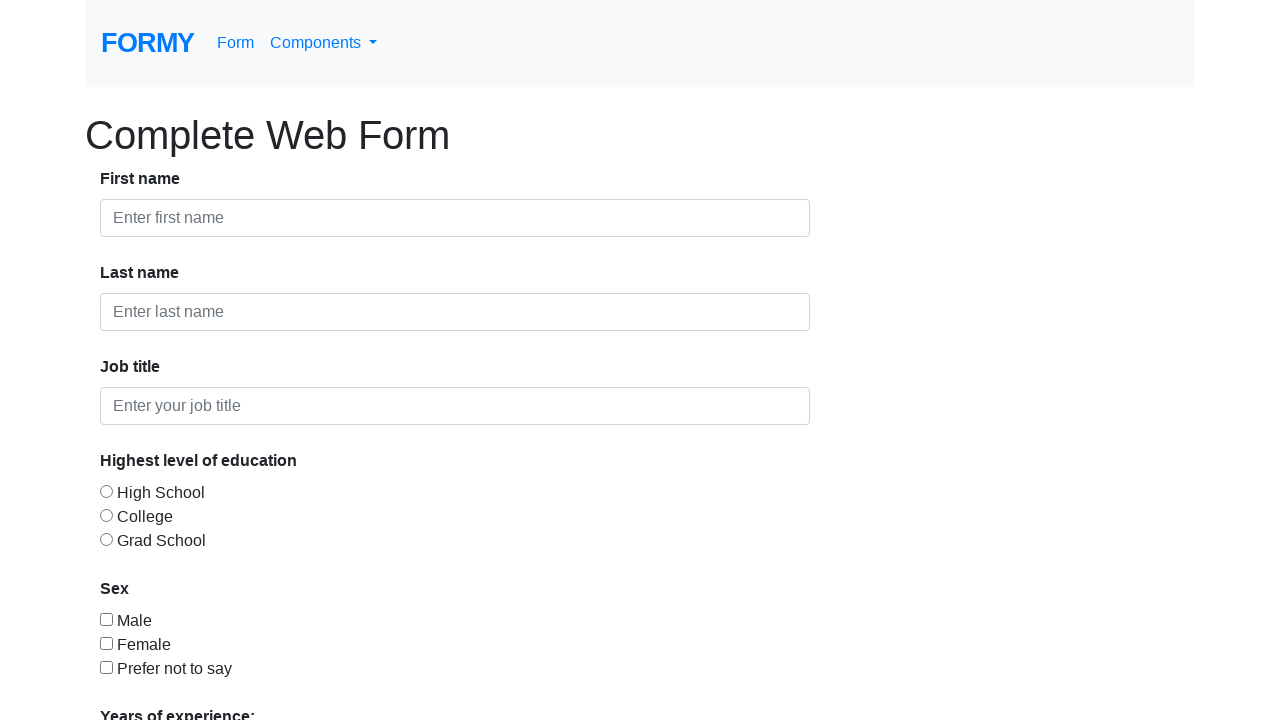

Selected '2-4' option from dropdown on #select-menu
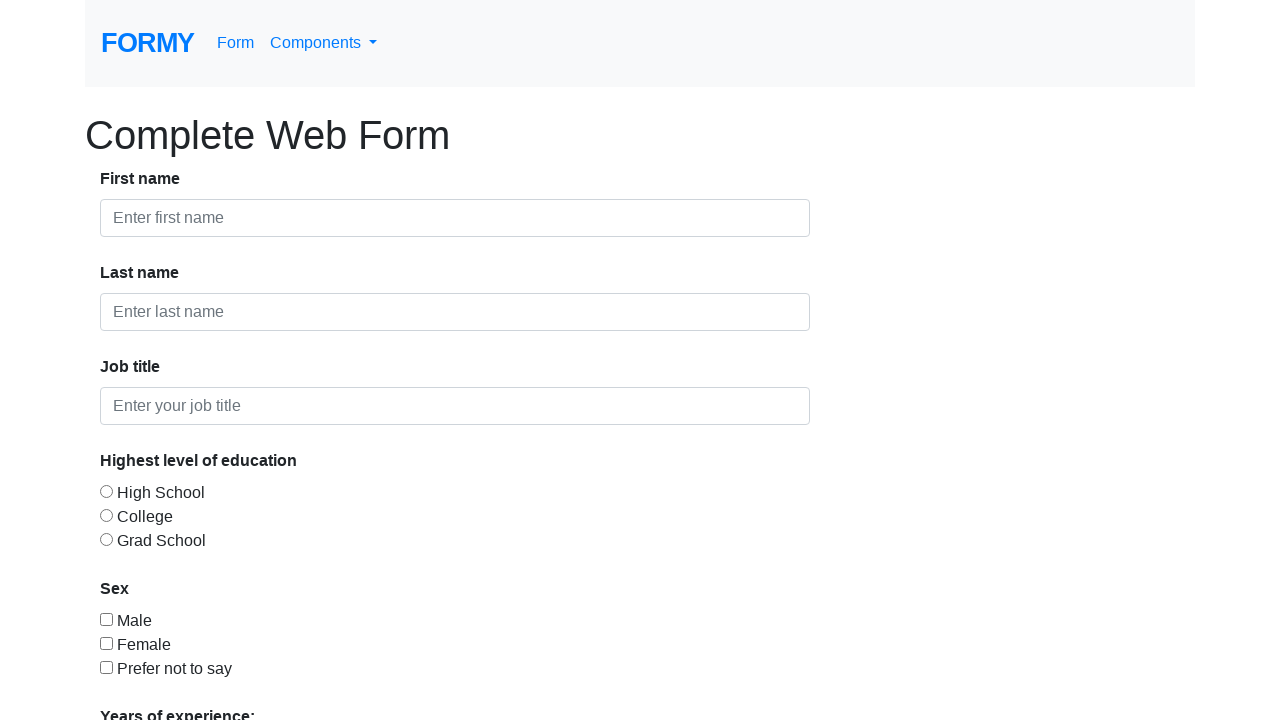

Selected '5-9' option from dropdown on #select-menu
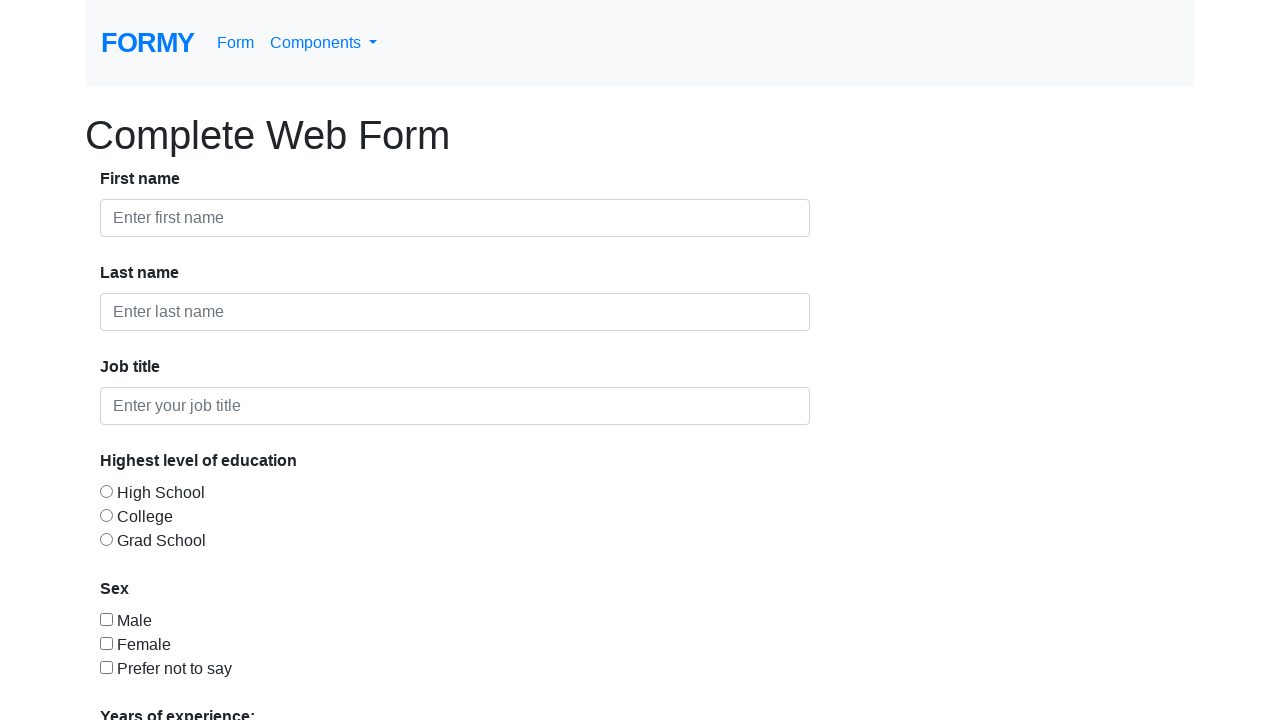

Selected '10+' option from dropdown on #select-menu
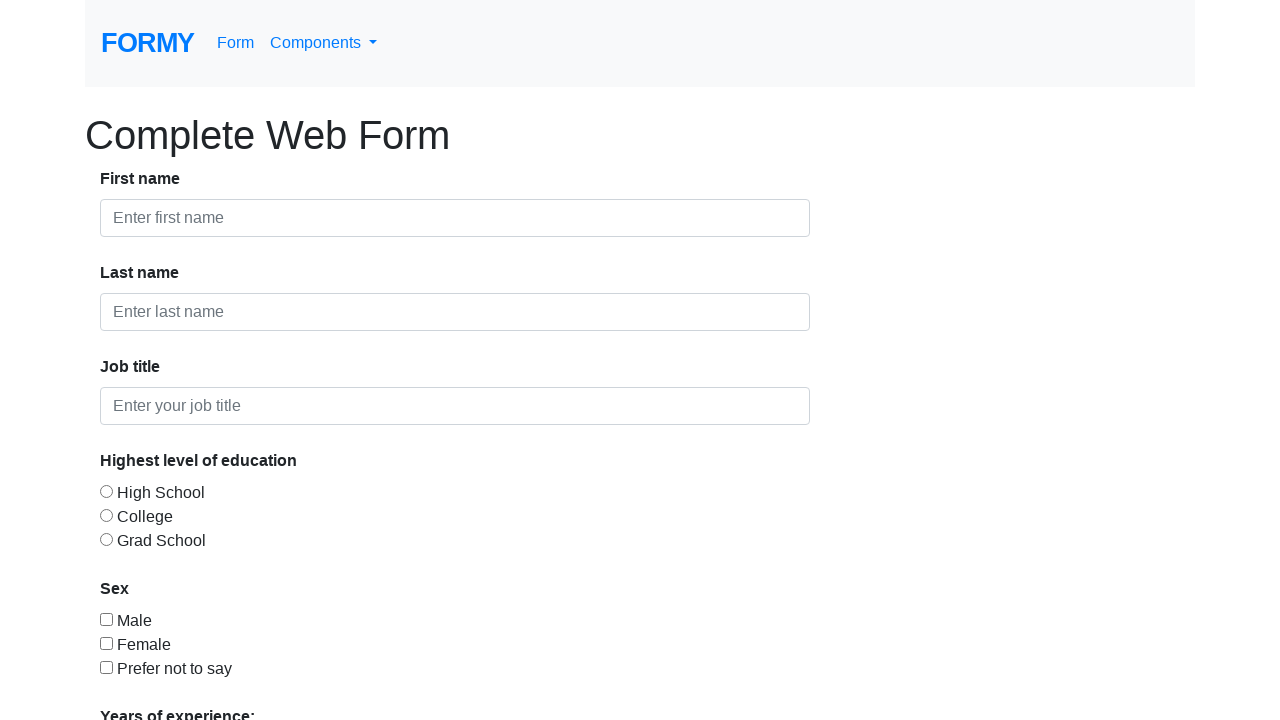

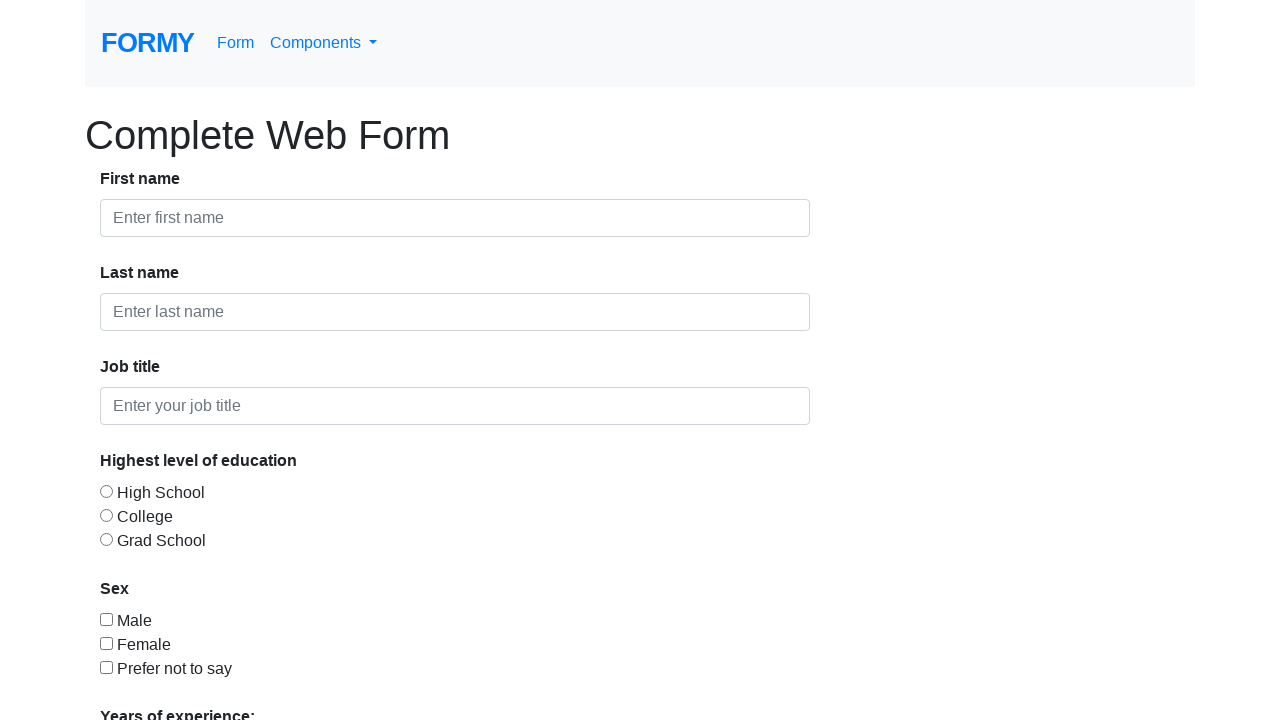